Tests window handling functionality by clicking a link to open a new window, verifying the new window content, and switching back to the original window

Starting URL: https://the-internet.herokuapp.com/windows

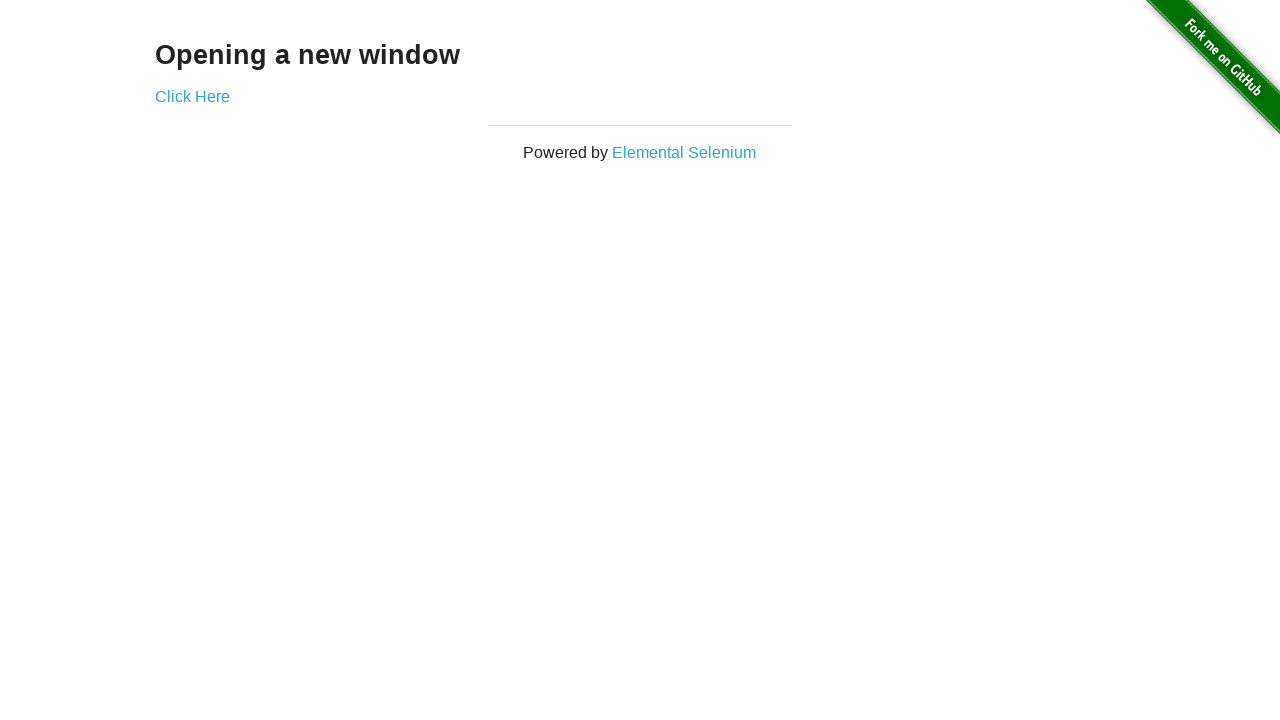

Clicked 'Click Here' link to open new window at (192, 96) on xpath=//a[text()='Click Here']
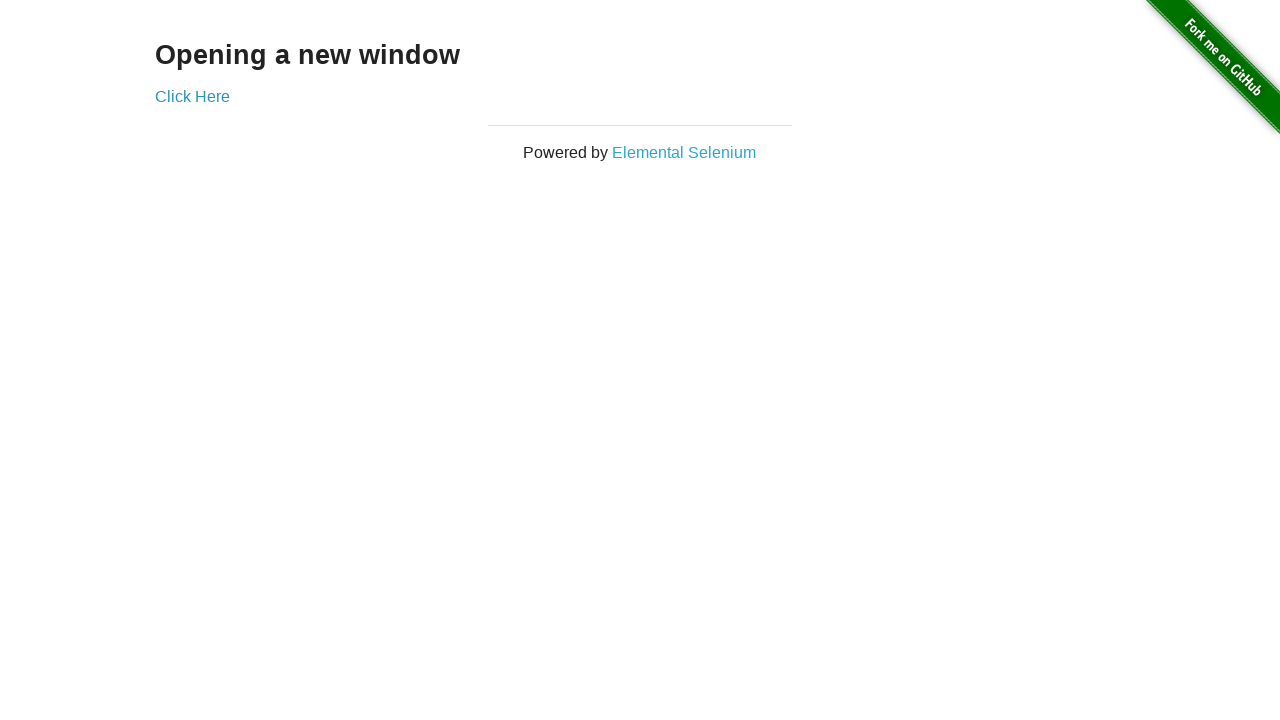

New window/tab opened and captured at (192, 96) on xpath=//a[text()='Click Here']
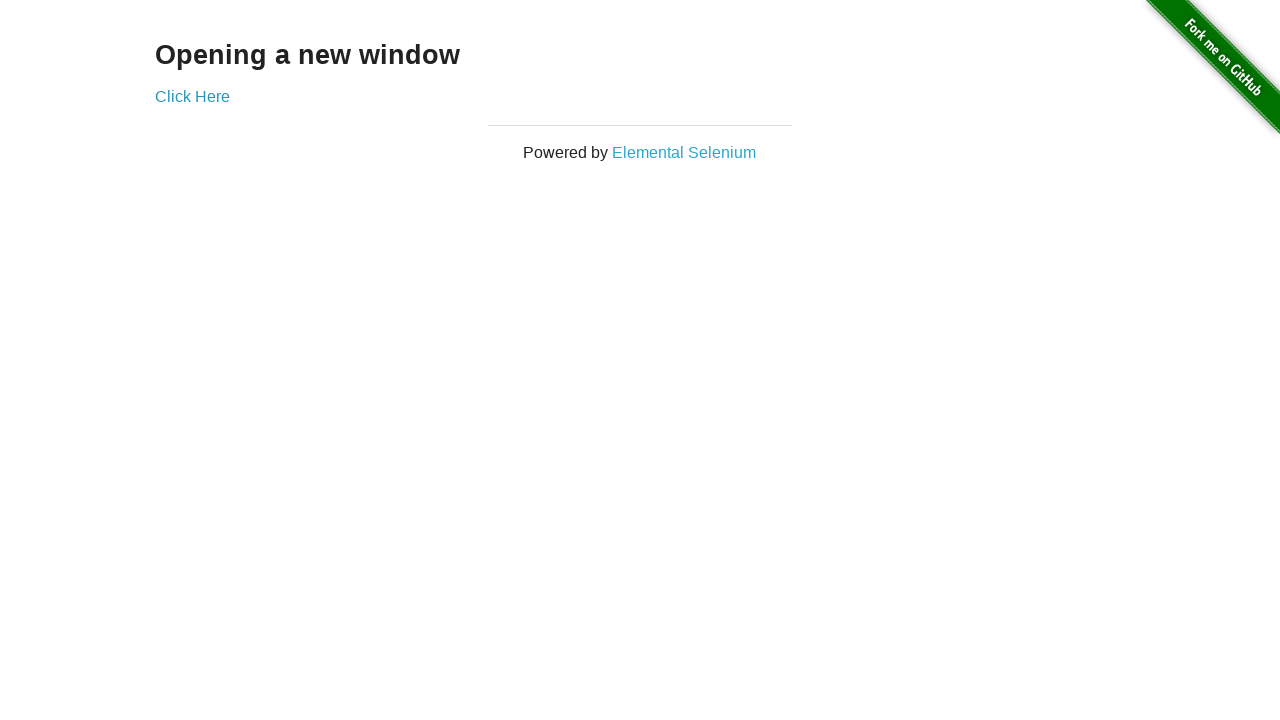

New page loaded and ready
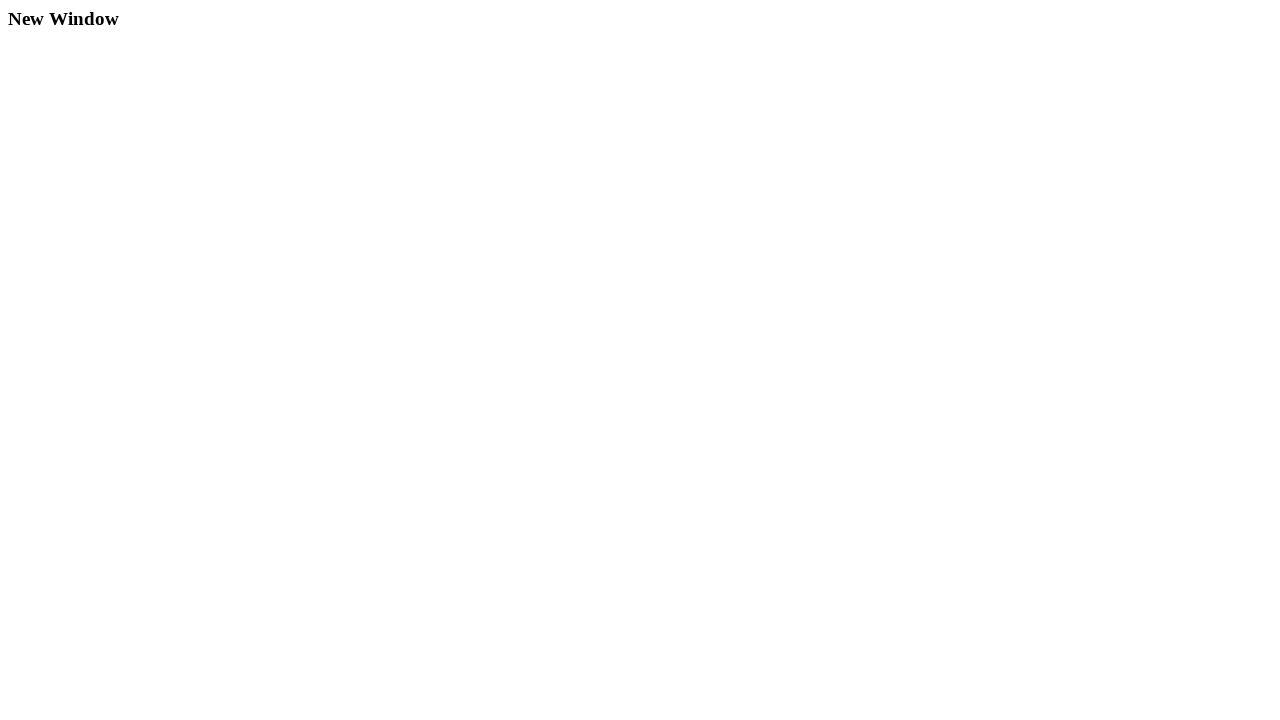

Located h3 heading element on new page
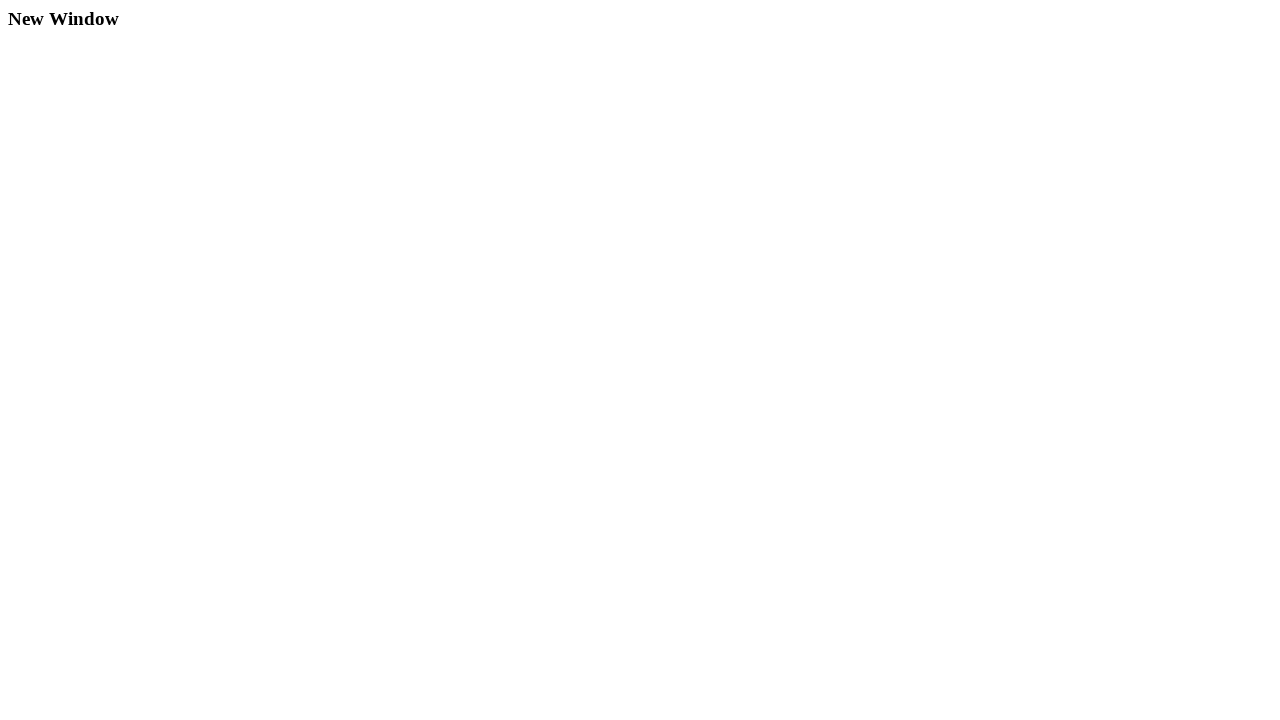

Retrieved heading text: 'New Window'
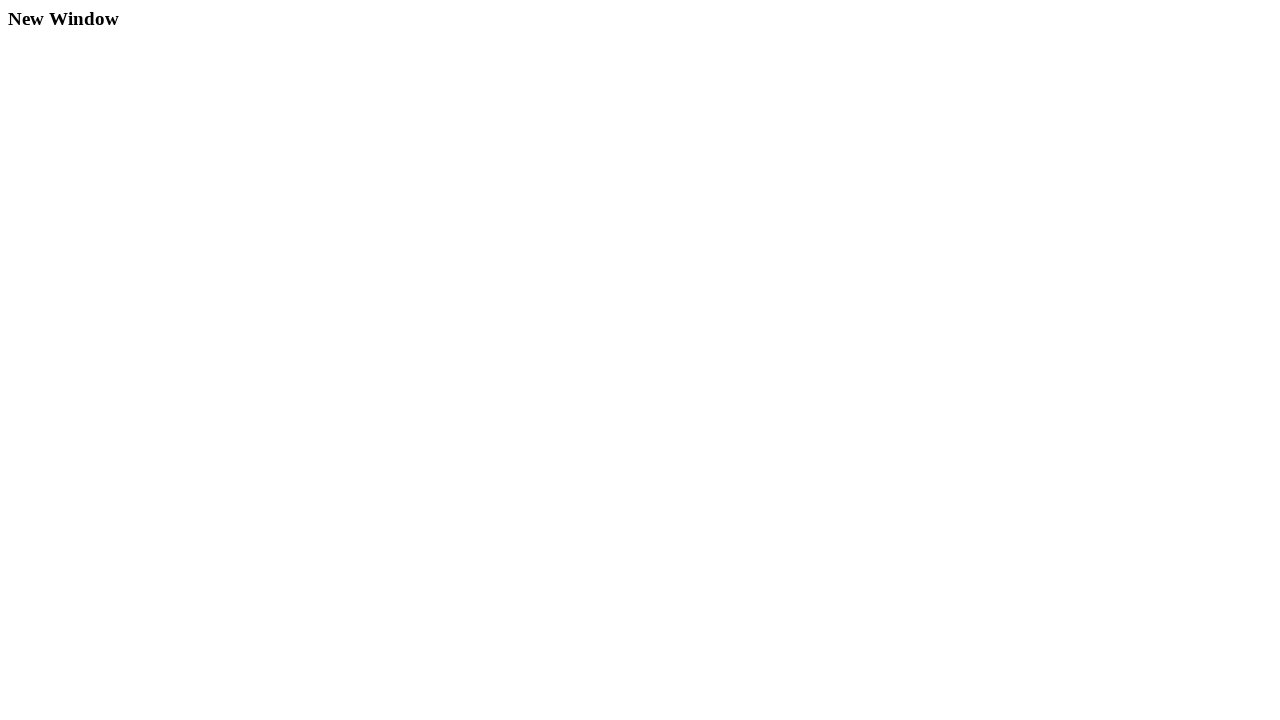

Verified heading text is 'New Window'
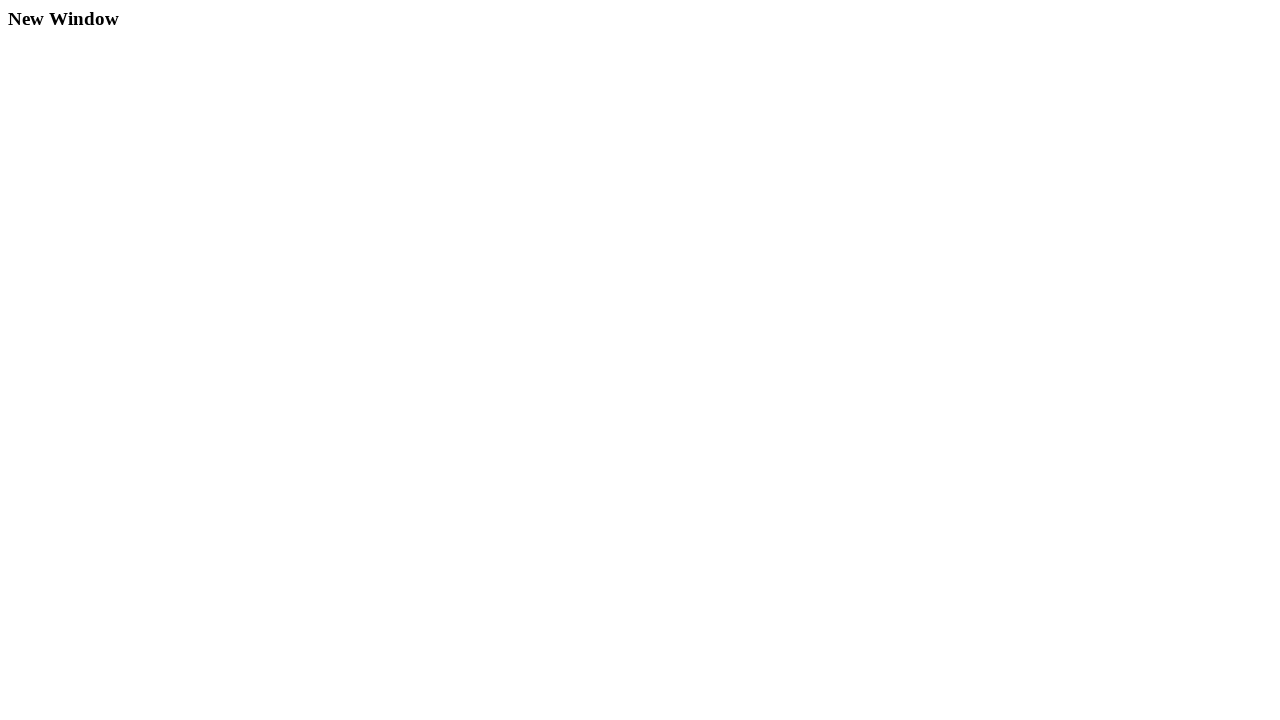

Closed new window/tab
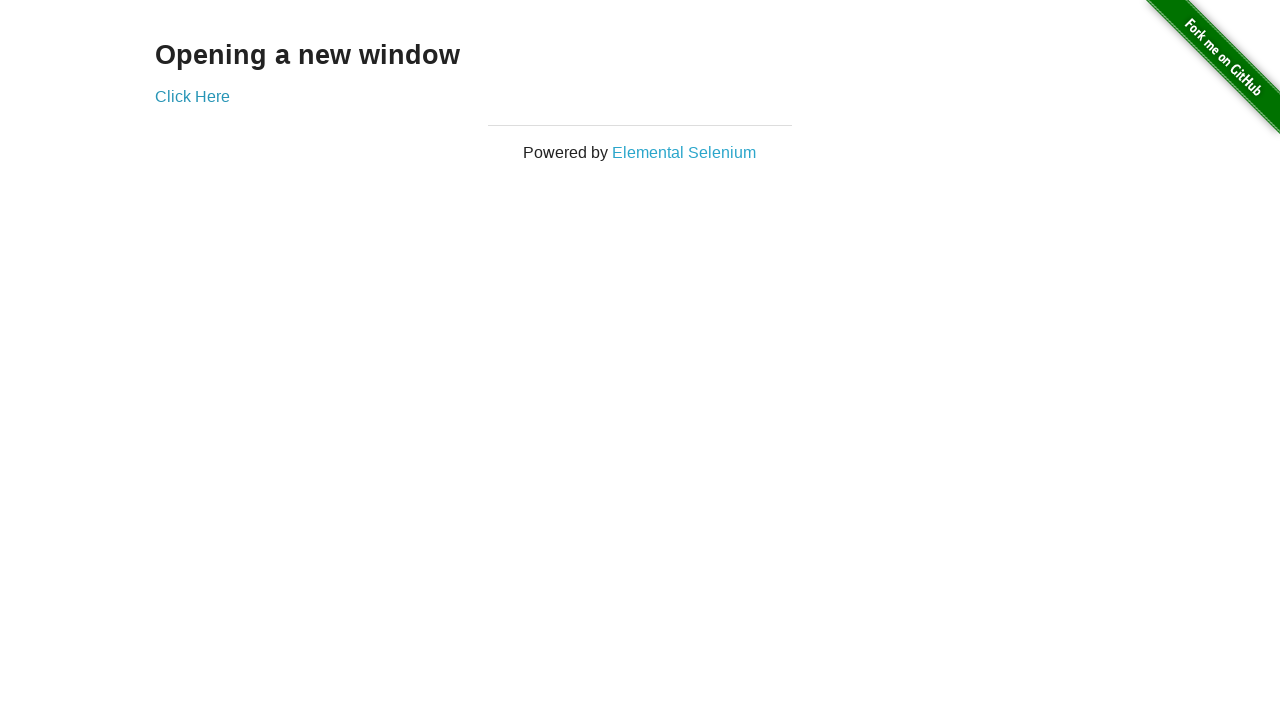

Verified original page is active with title 'The Internet'
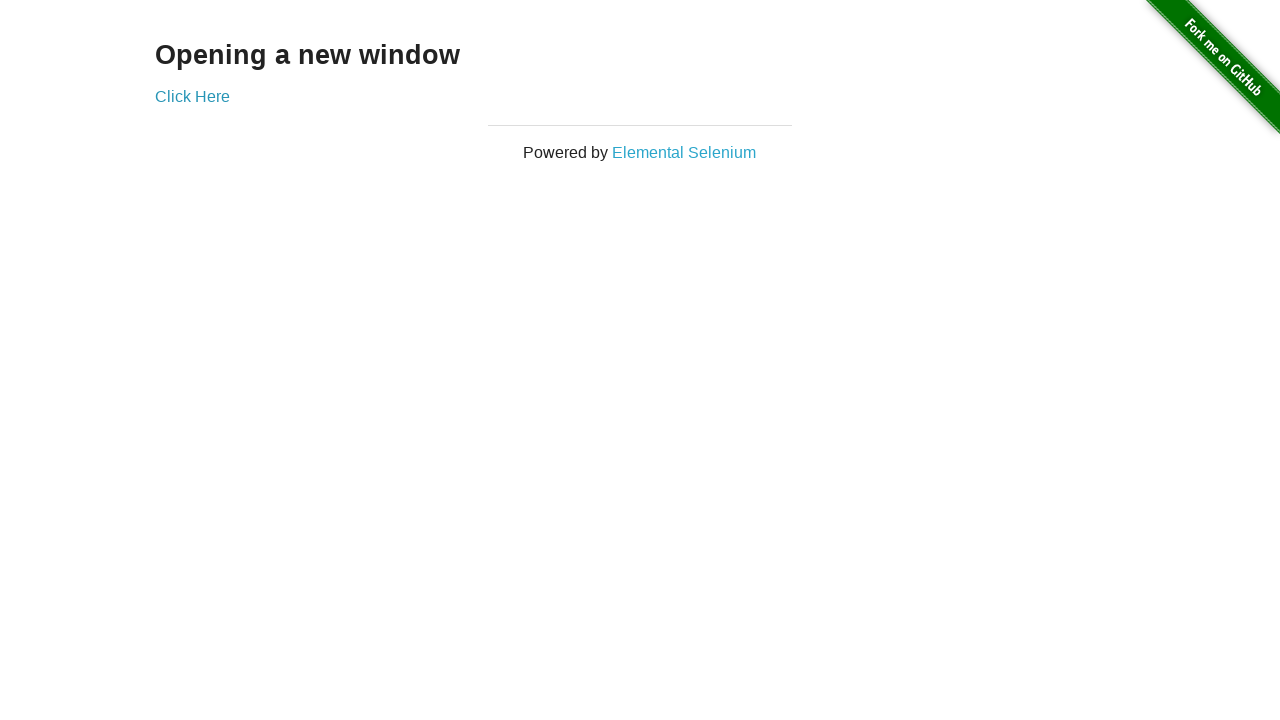

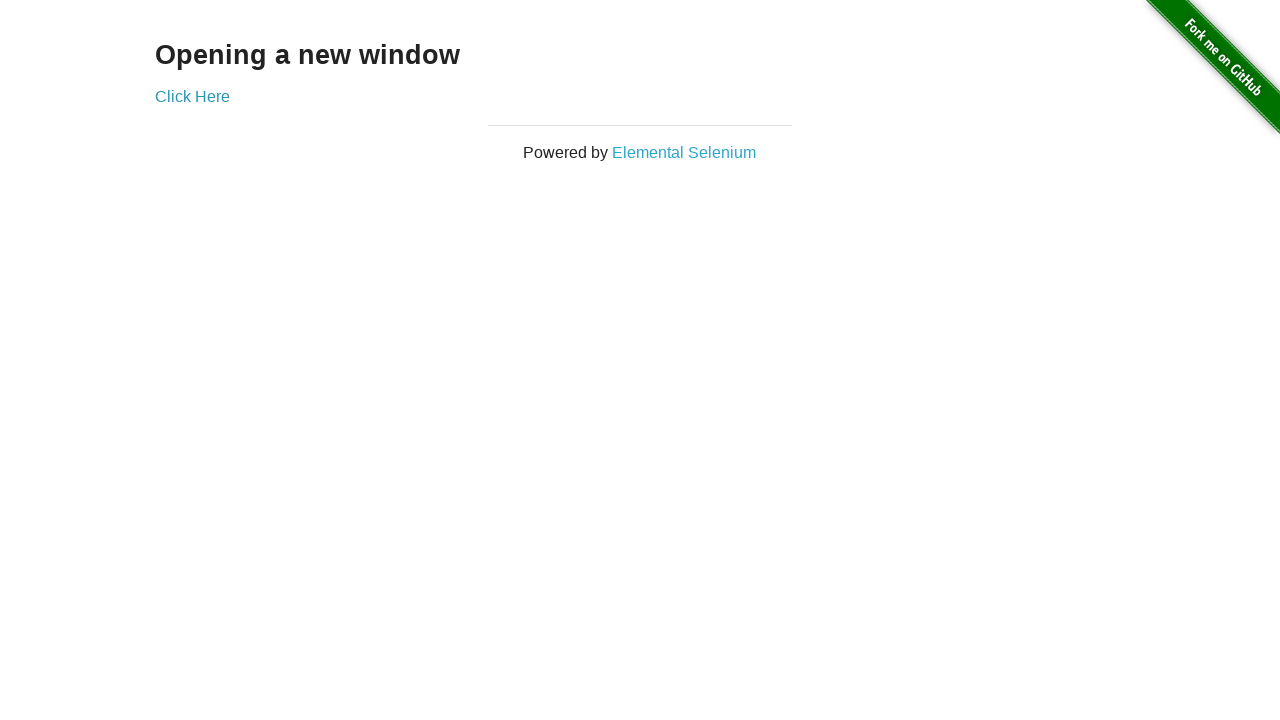